Navigates to the automation practice page and verifies footer links are present and accessible

Starting URL: https://rahulshettyacademy.com/AutomationPractice/

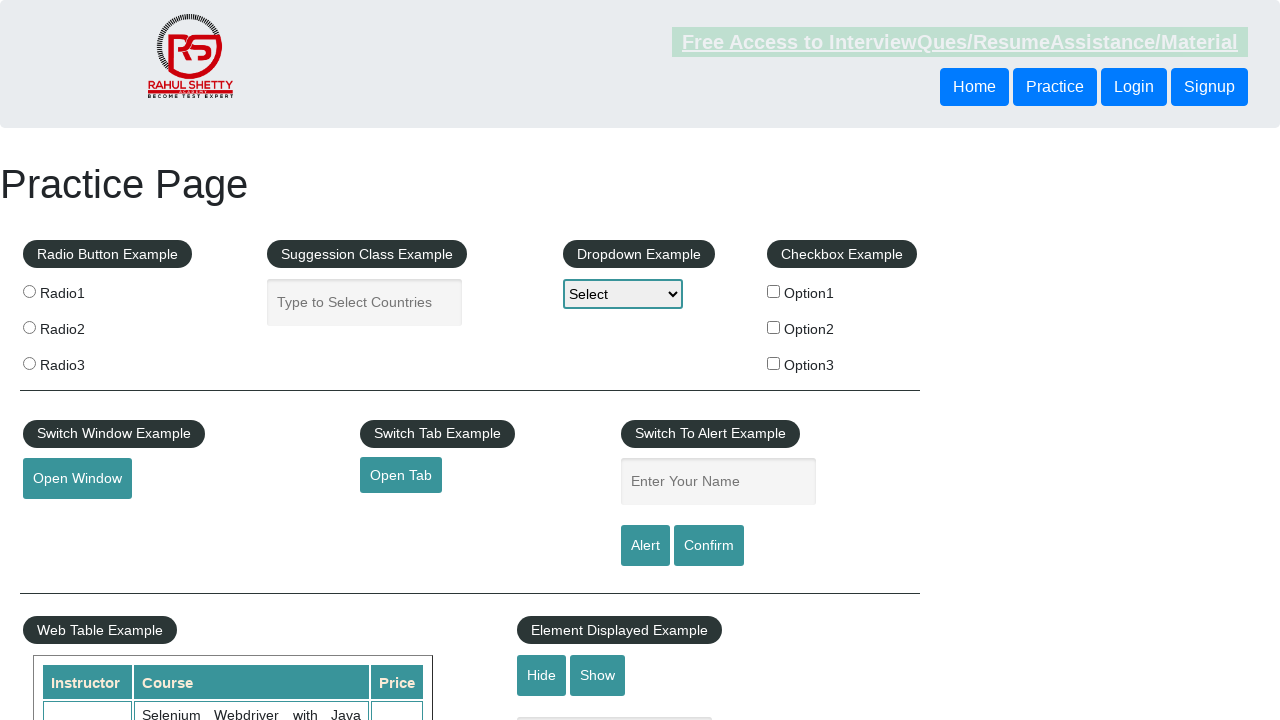

Navigated to automation practice page
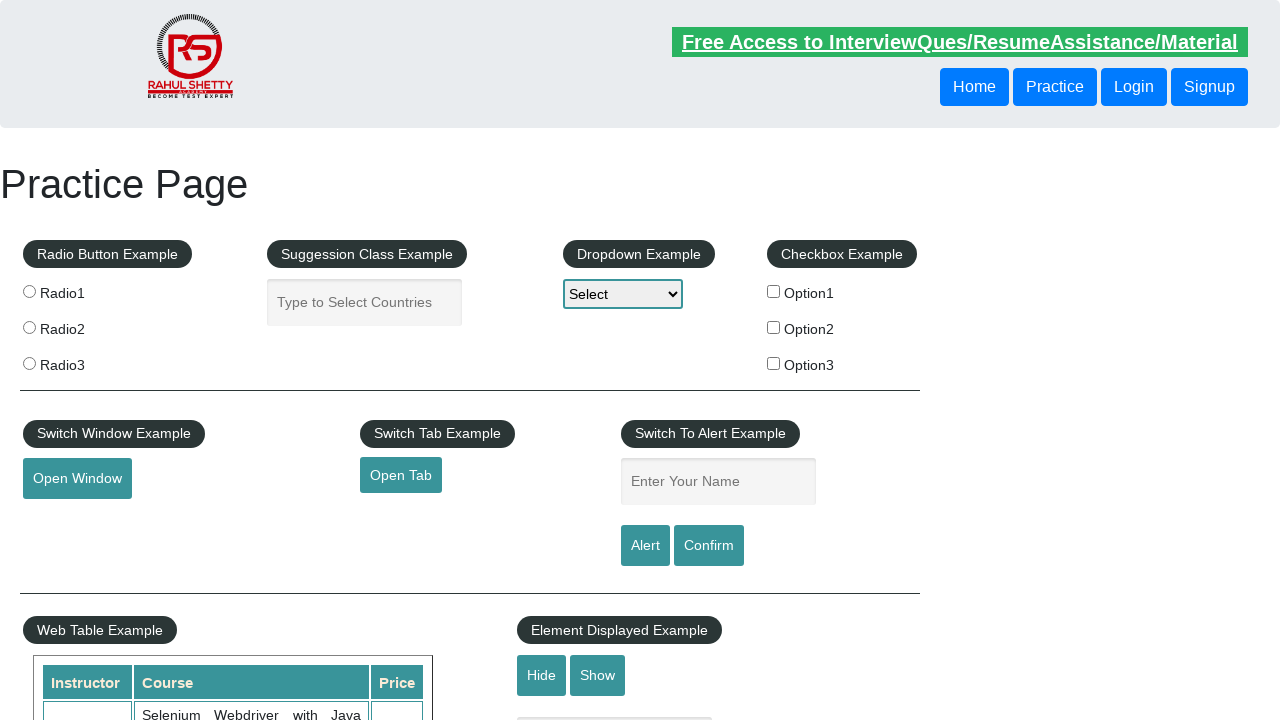

Footer links loaded and are visible
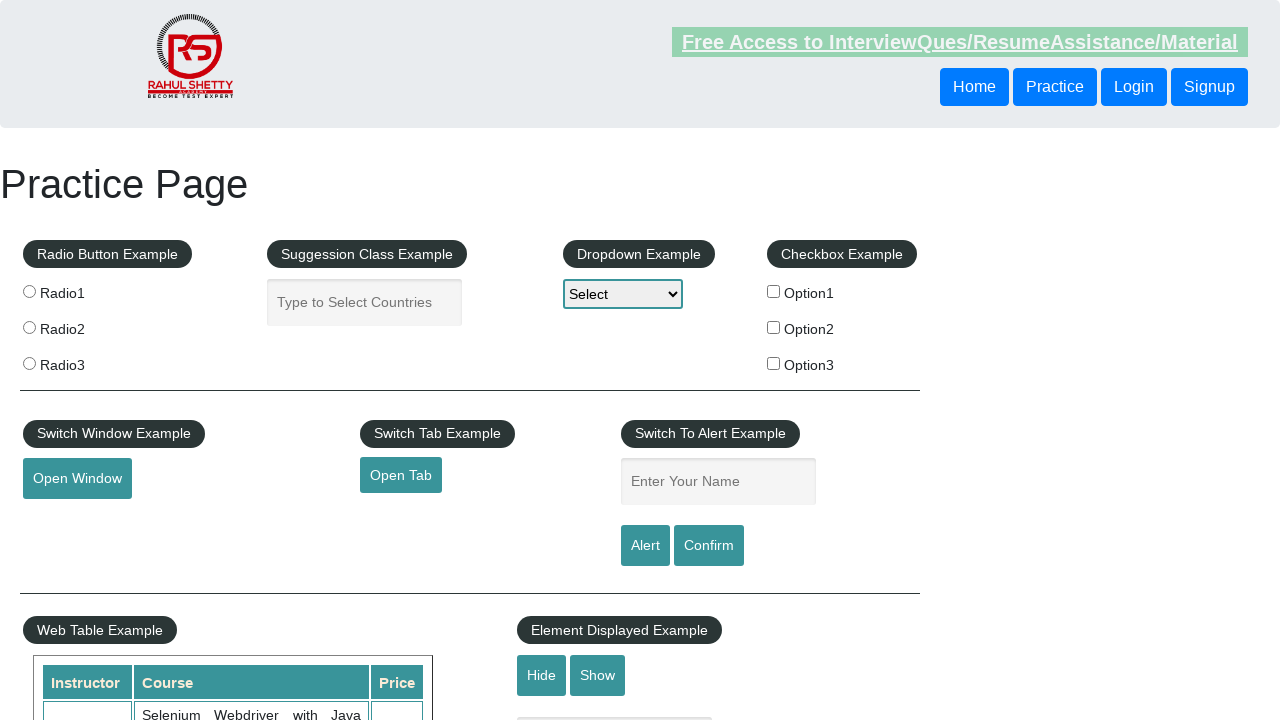

Retrieved 20 footer links
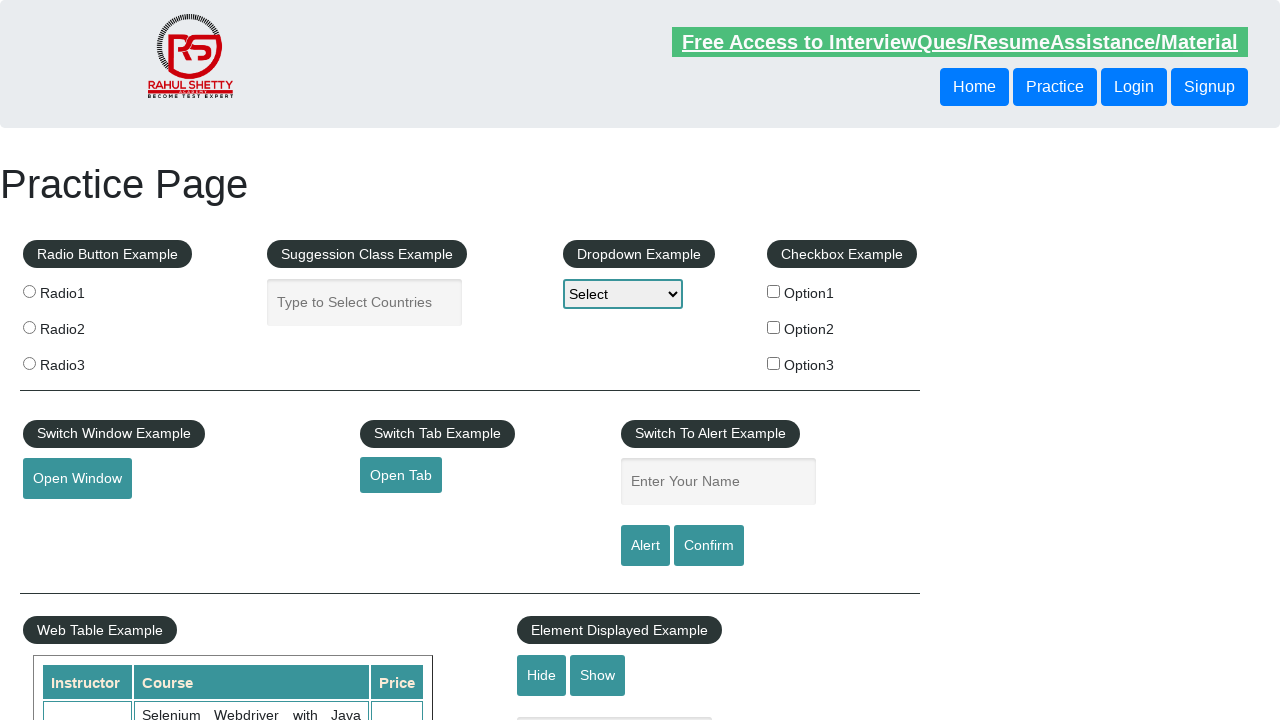

Retrieved href attribute for footer link 1: #
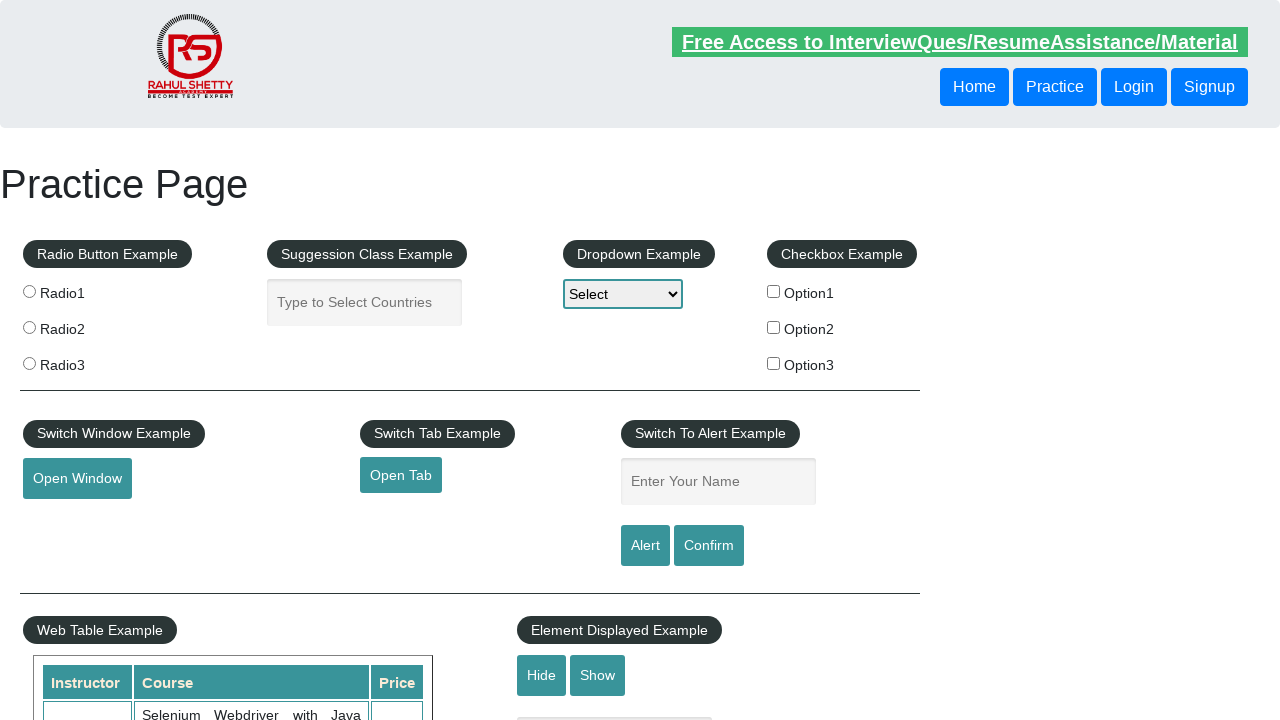

Retrieved href attribute for footer link 2: http://www.restapitutorial.com/
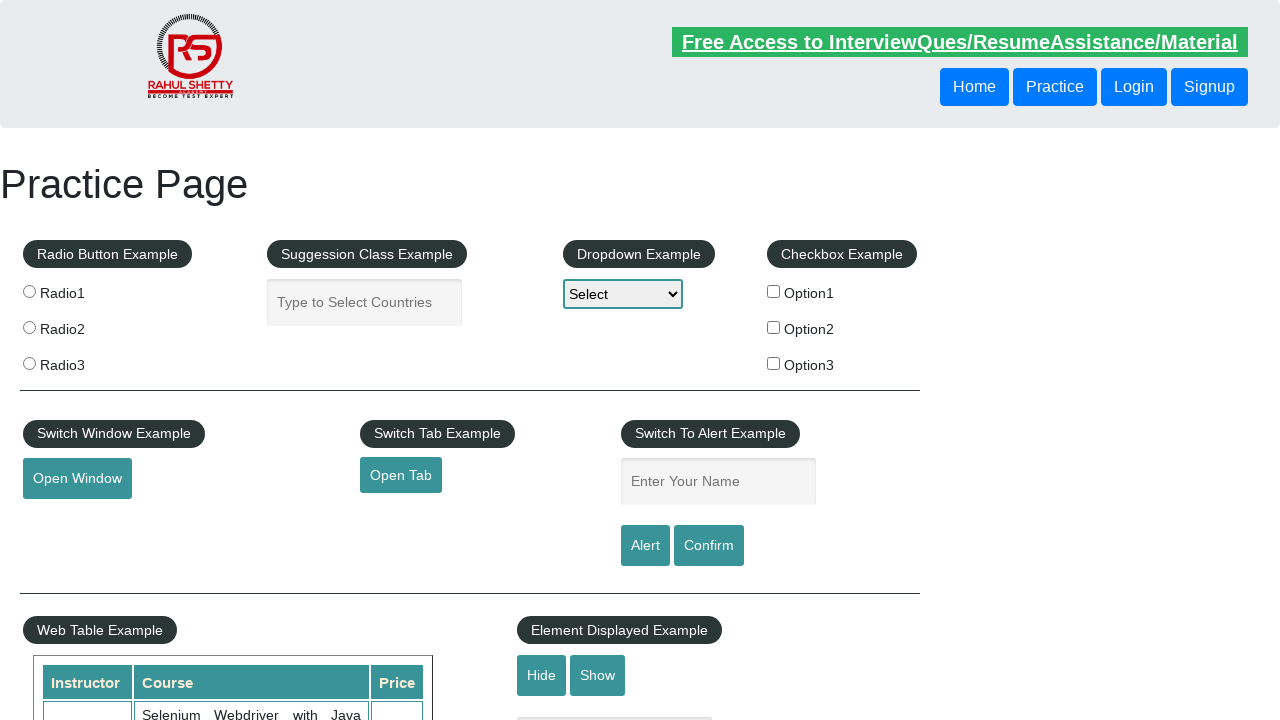

Clicked footer link 2 (http://www.restapitutorial.com/) with Control key to open in new tab at (68, 520) on .gf-li a >> nth=1
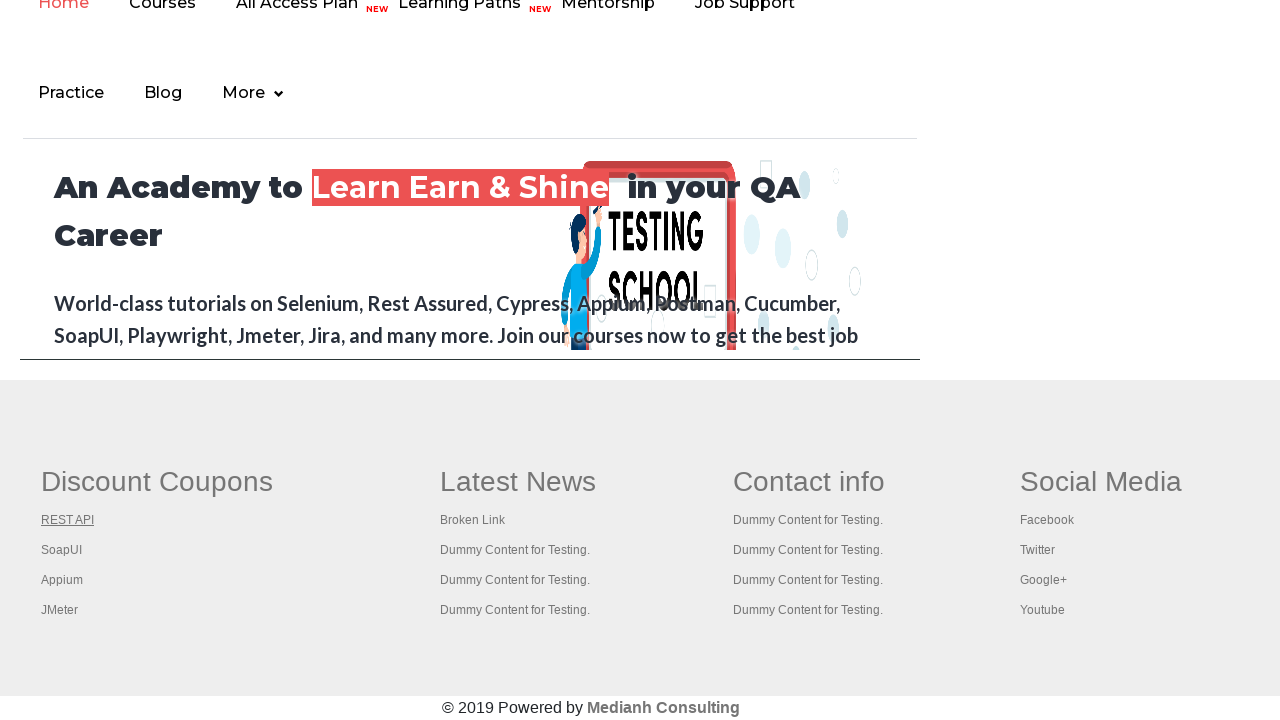

Retrieved href attribute for footer link 3: https://www.soapui.org/
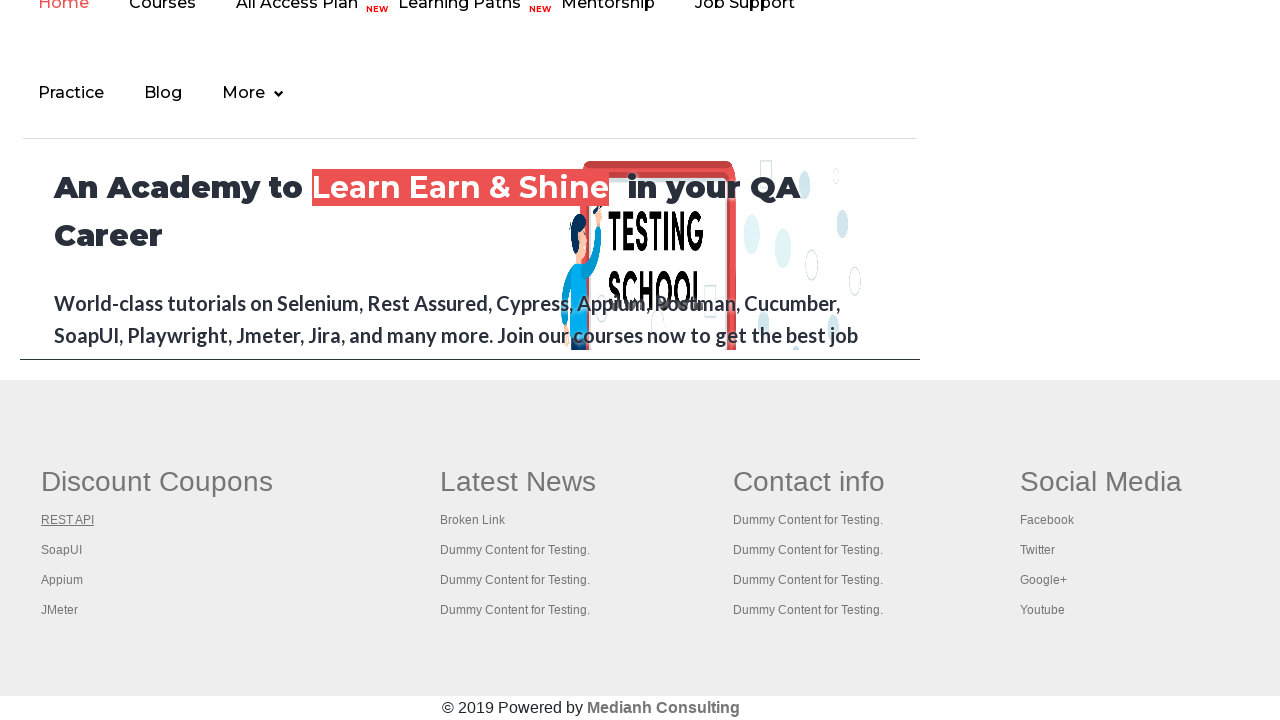

Clicked footer link 3 (https://www.soapui.org/) with Control key to open in new tab at (62, 550) on .gf-li a >> nth=2
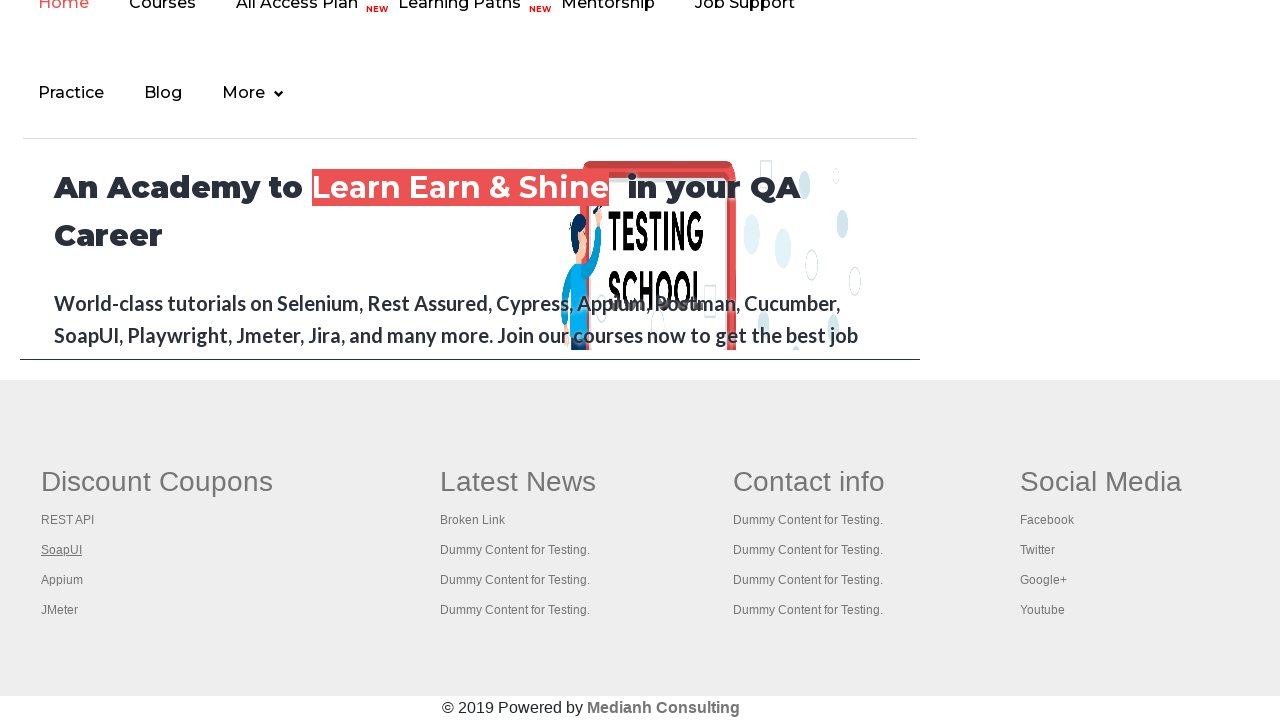

Retrieved href attribute for footer link 4: https://courses.rahulshettyacademy.com/p/appium-tutorial
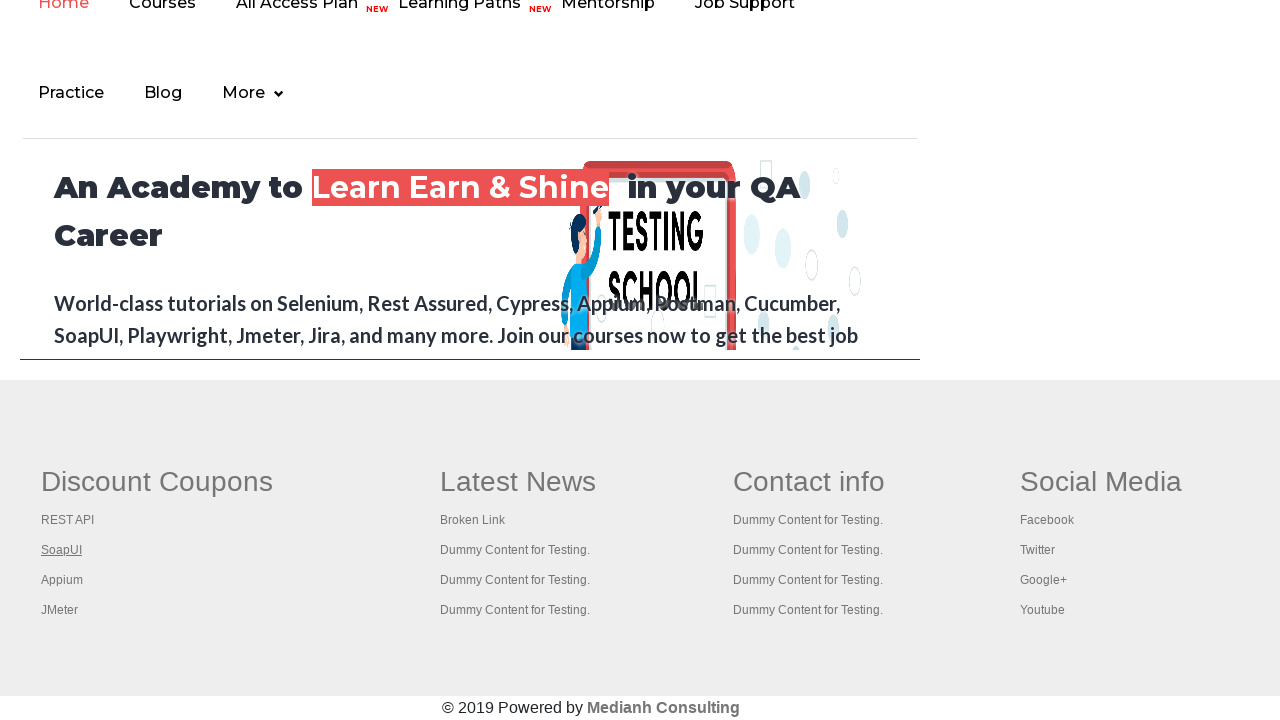

Clicked footer link 4 (https://courses.rahulshettyacademy.com/p/appium-tutorial) with Control key to open in new tab at (62, 580) on .gf-li a >> nth=3
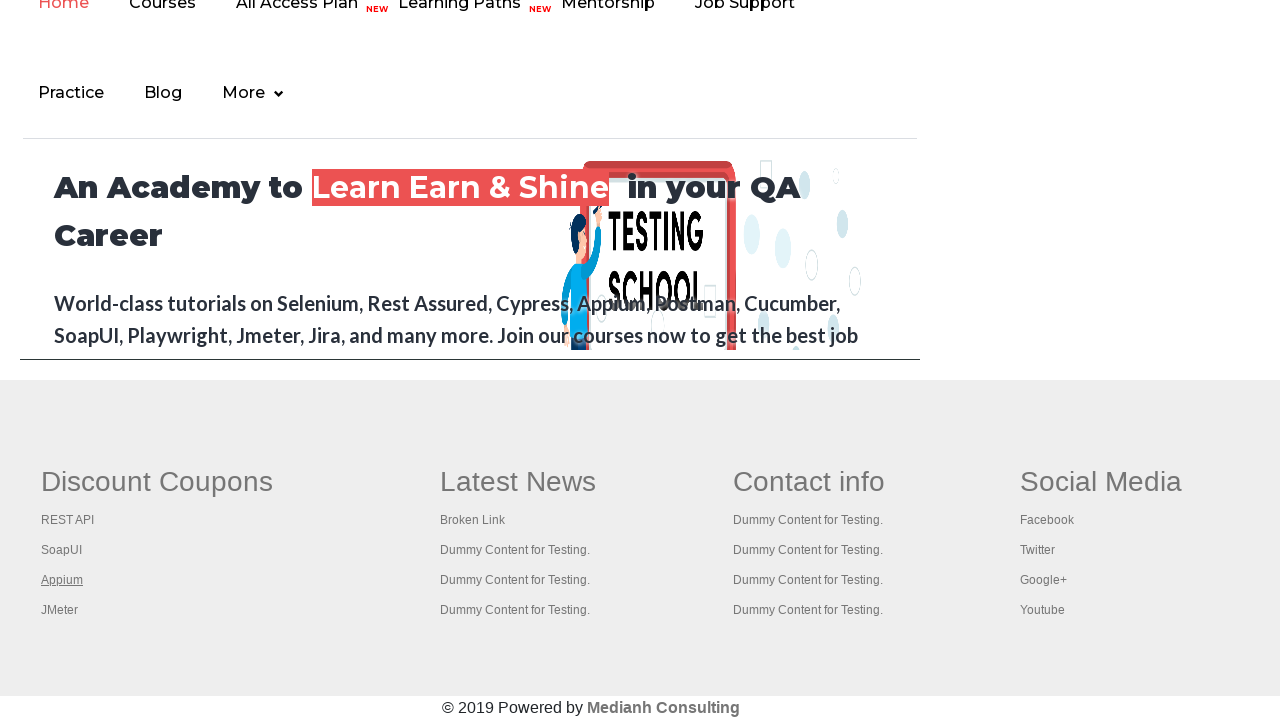

Retrieved href attribute for footer link 5: https://jmeter.apache.org/
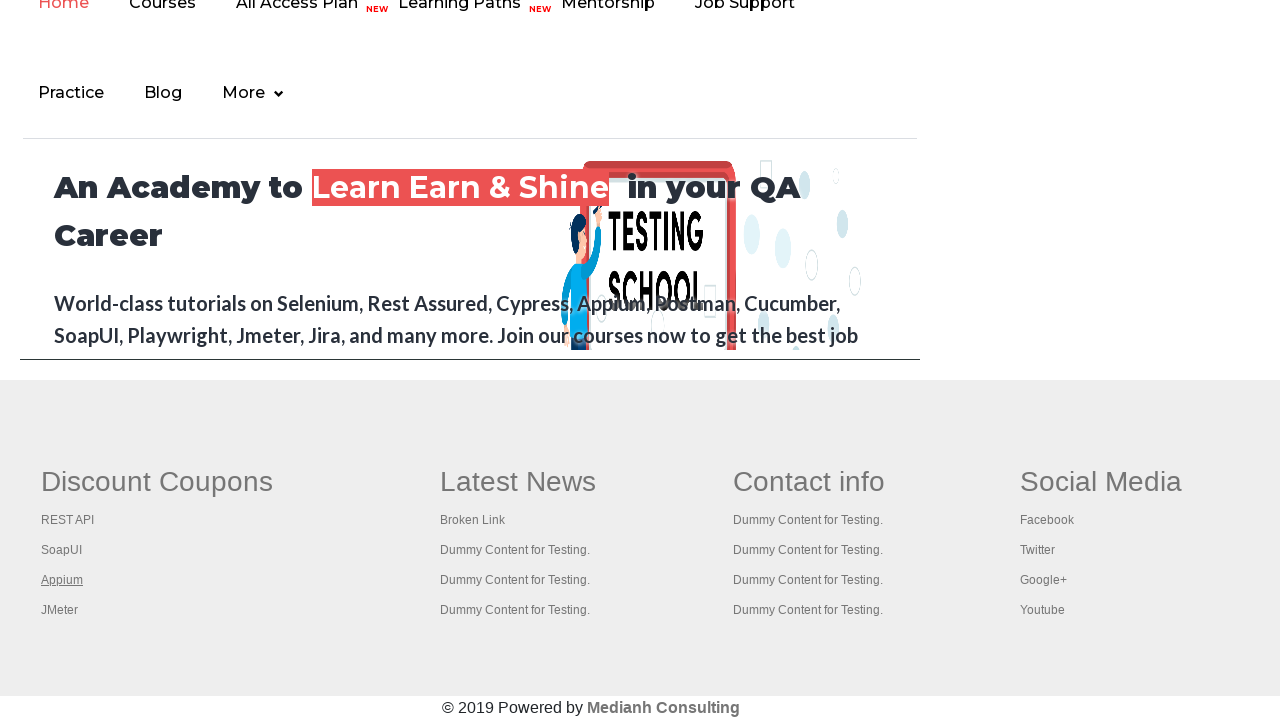

Clicked footer link 5 (https://jmeter.apache.org/) with Control key to open in new tab at (60, 610) on .gf-li a >> nth=4
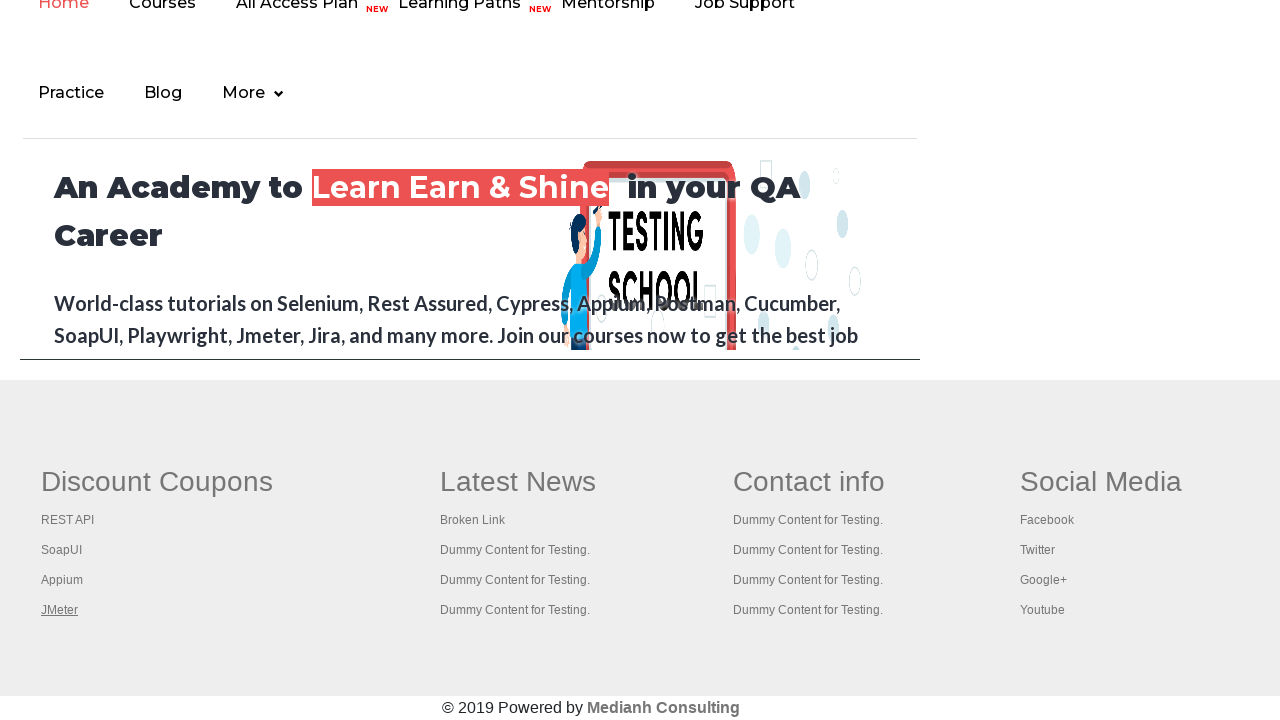

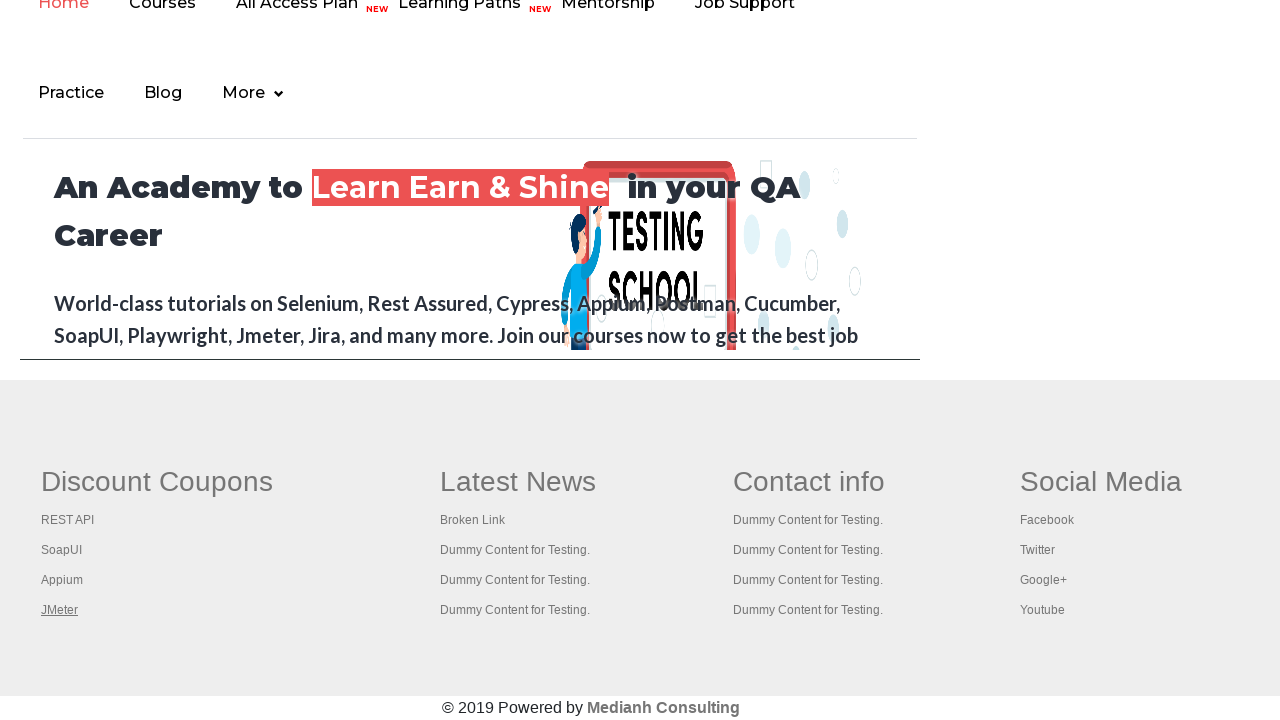